Tests the Drag & Drop Sliders functionality by clicking on the demo link, dragging a slider to change its value, and validating the new value is displayed

Starting URL: https://www.lambdatest.com/selenium-playground/

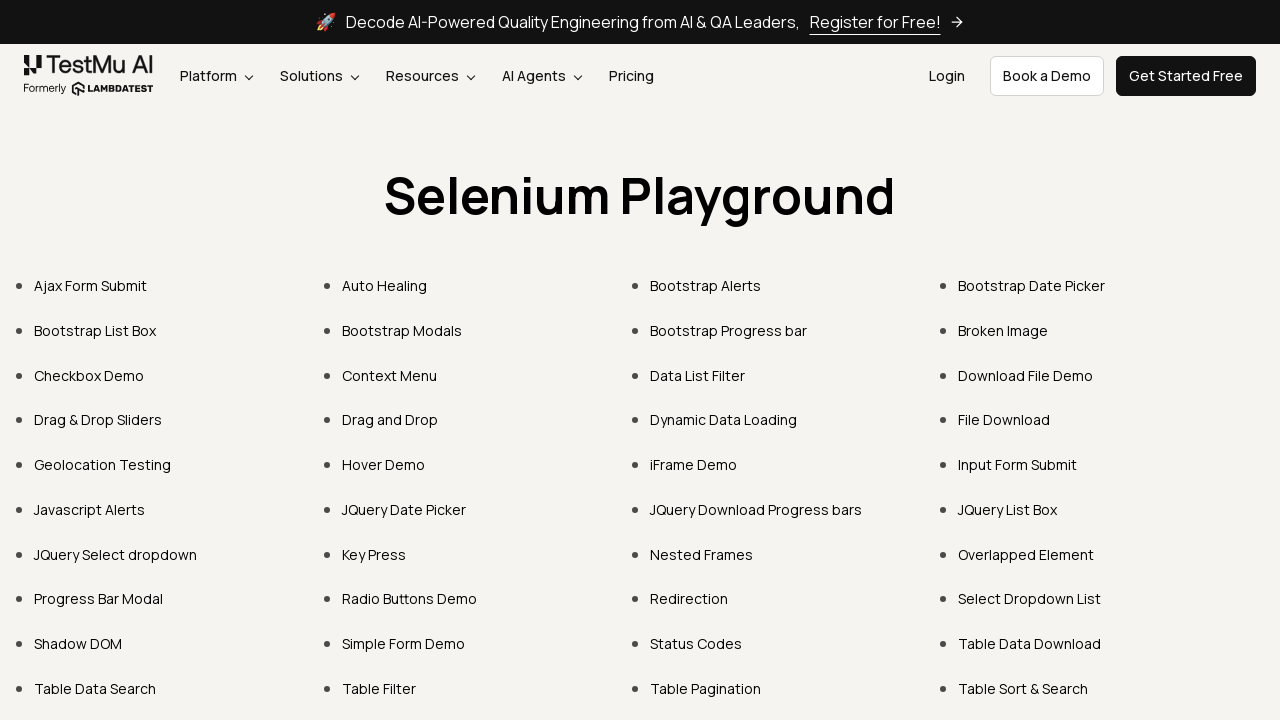

Clicked on Drag & Drop Sliders link at (98, 420) on text=Drag & Drop Sliders
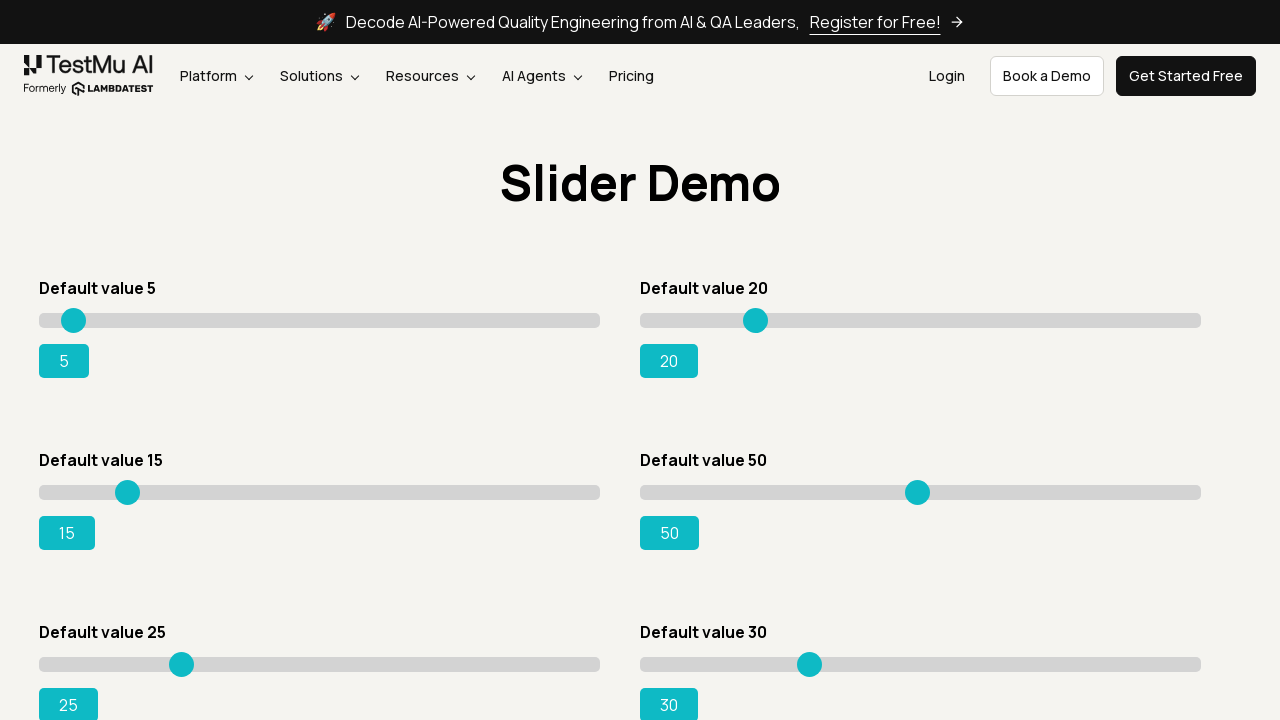

Slider element loaded and became visible
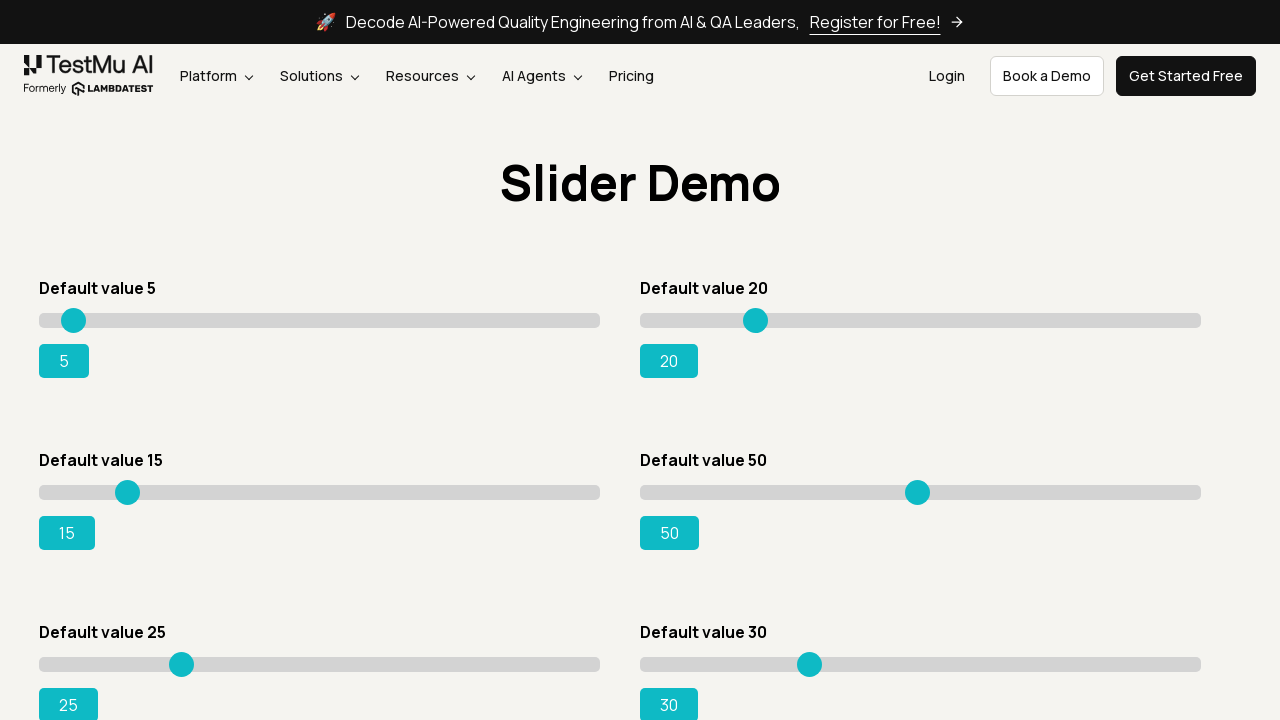

Moved mouse to slider center position at (320, 492)
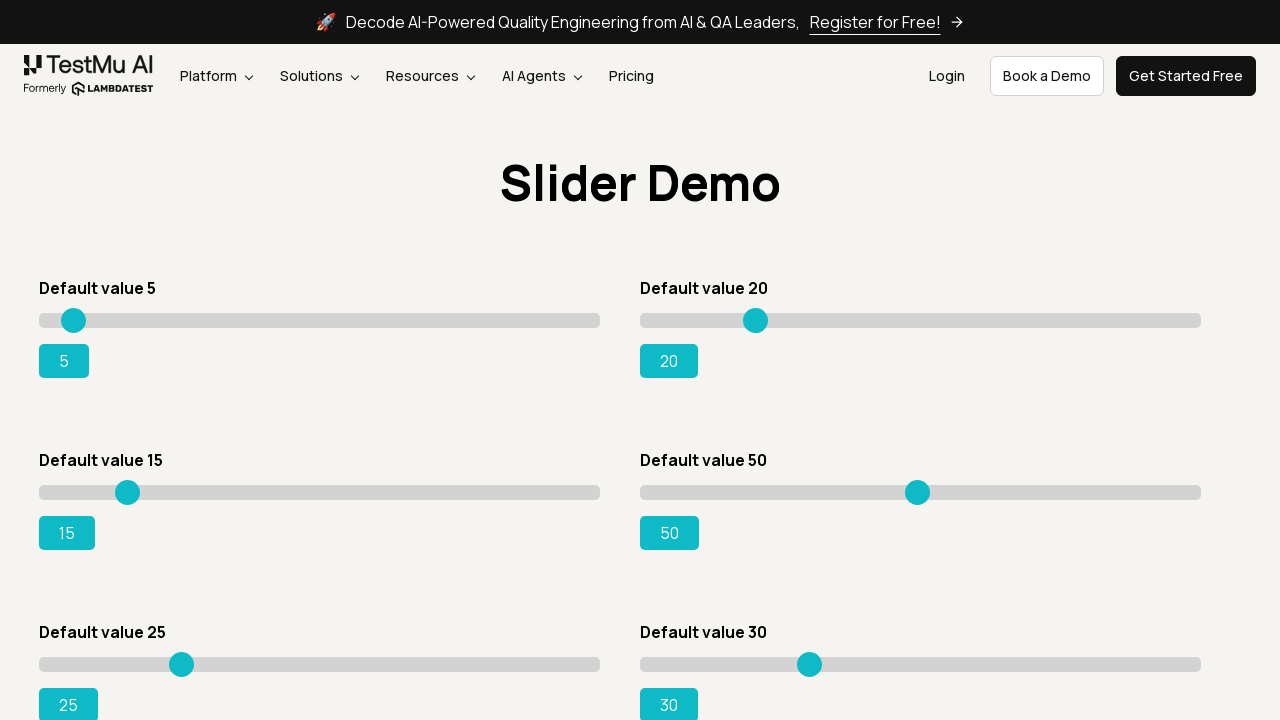

Mouse button pressed down on slider at (320, 492)
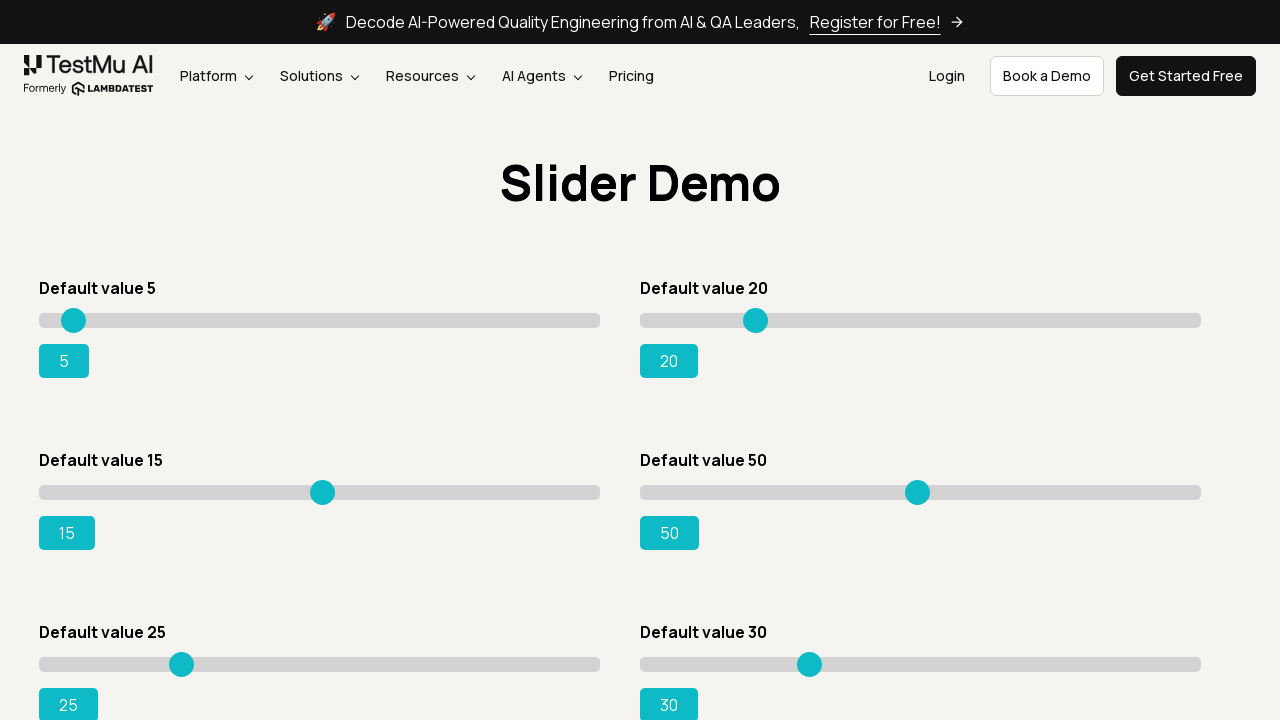

Dragged slider to the right by 215 pixels at (534, 492)
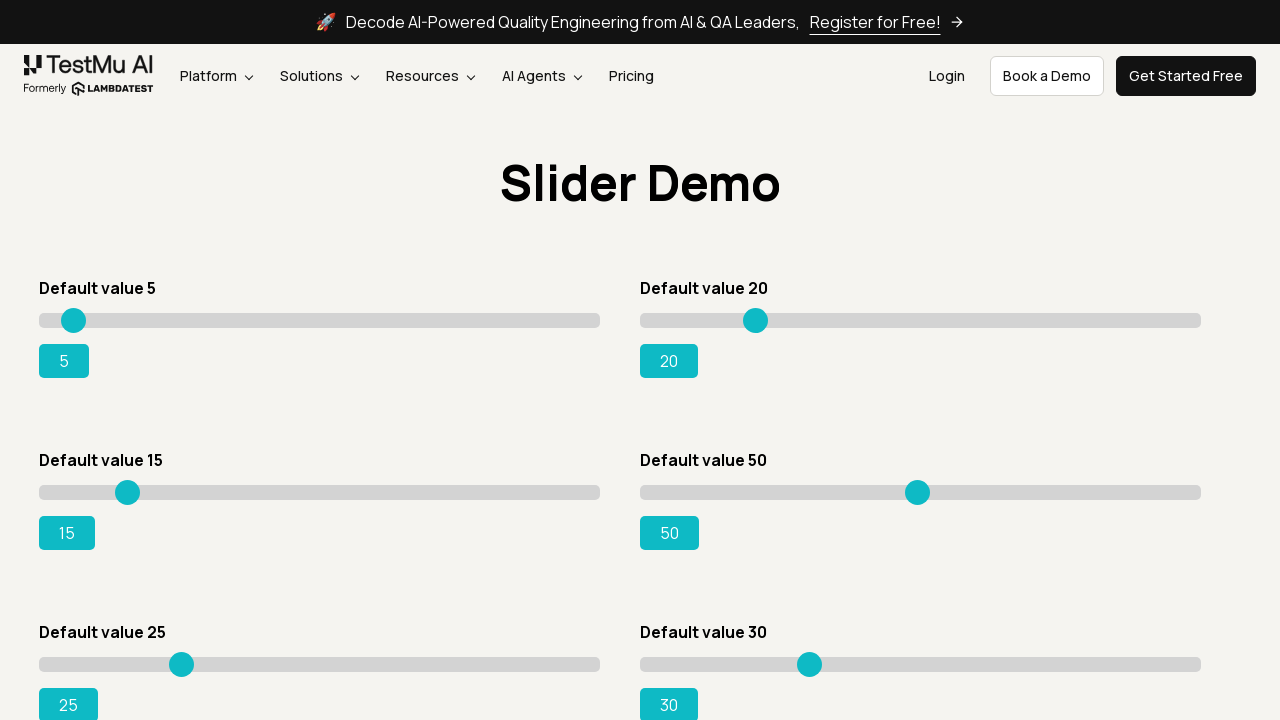

Mouse button released, completing the drag at (534, 492)
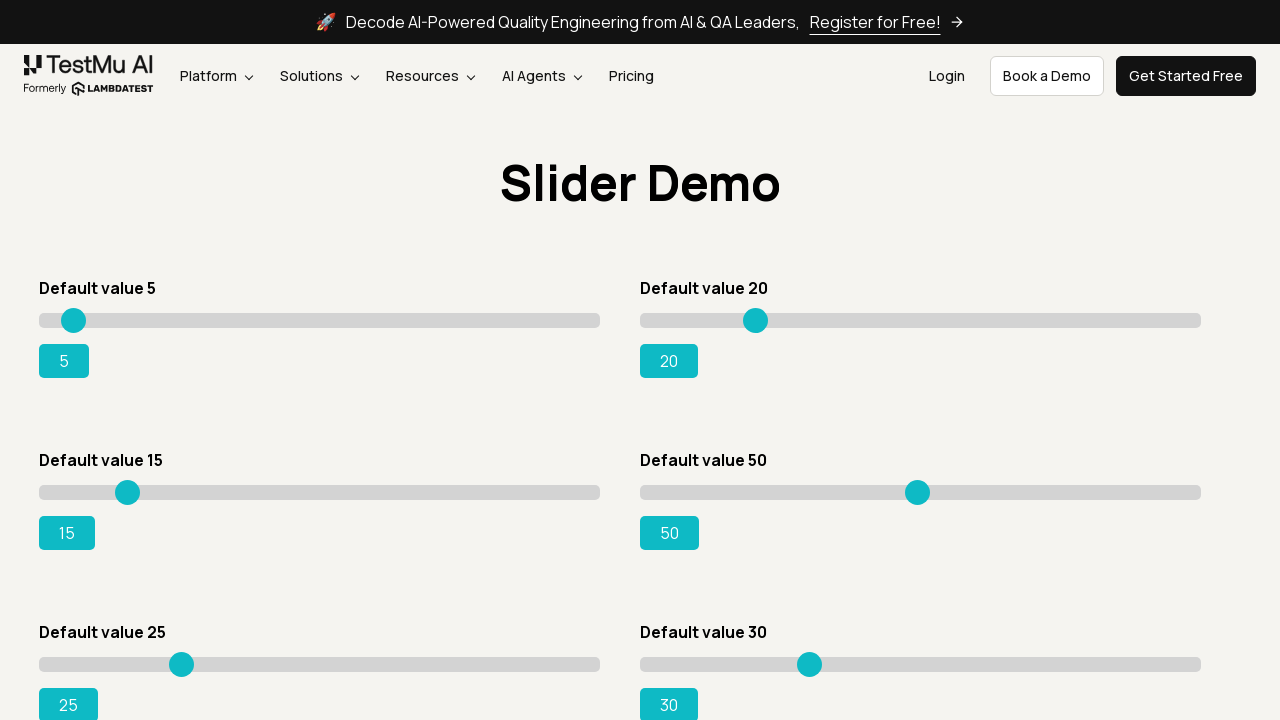

Range success element appeared confirming slider value updated
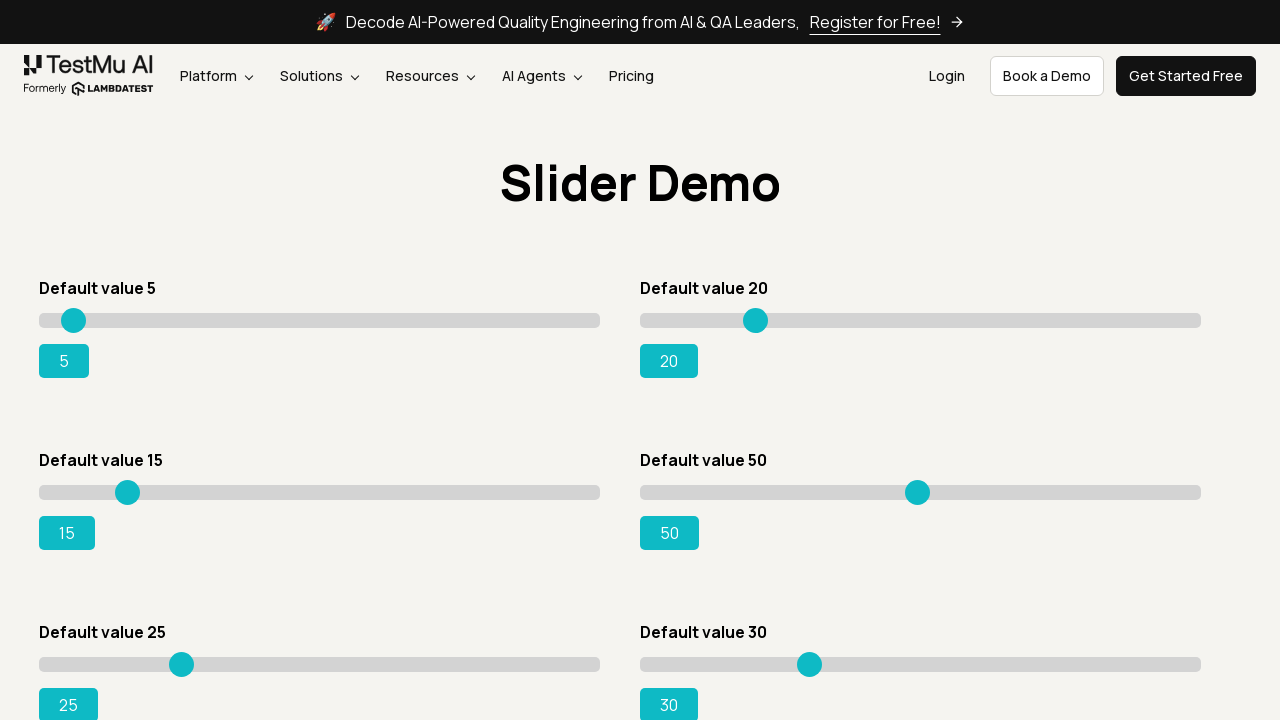

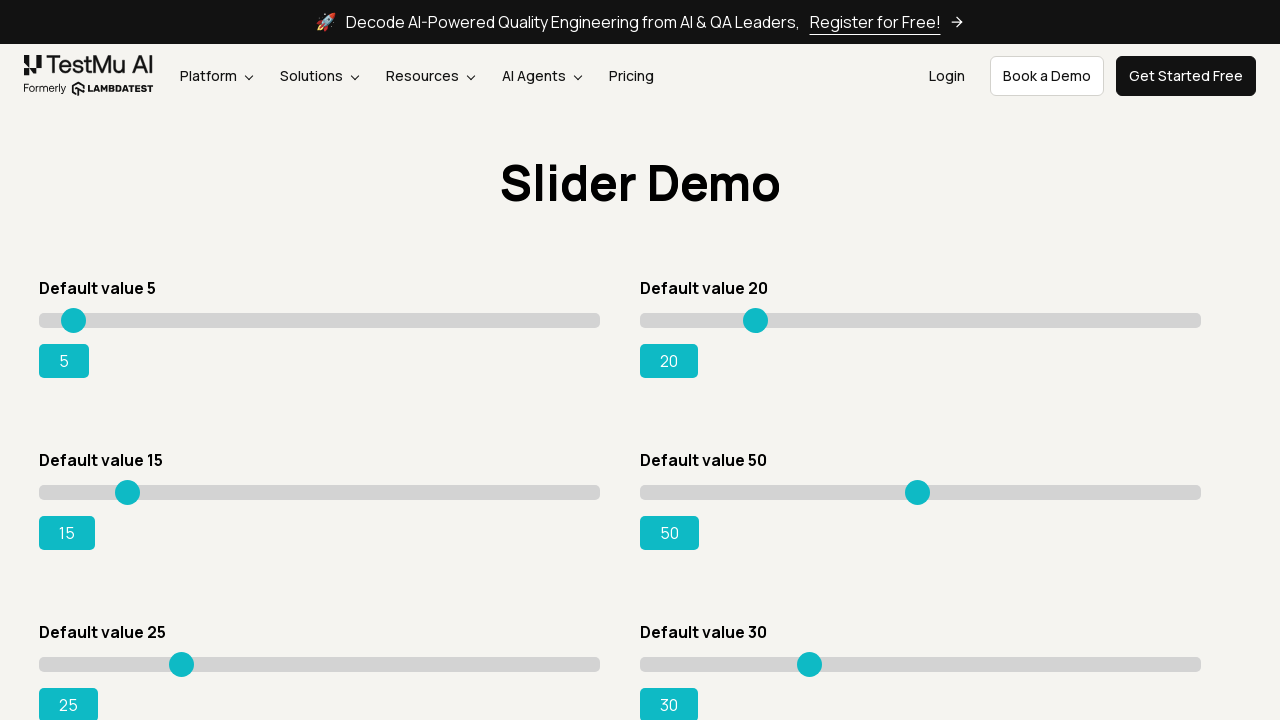